Tests multi-select dropdown functionality by selecting multiple options using different methods (visible text, index, value) and then deselecting one option

Starting URL: https://training-support.net/webelements/selects

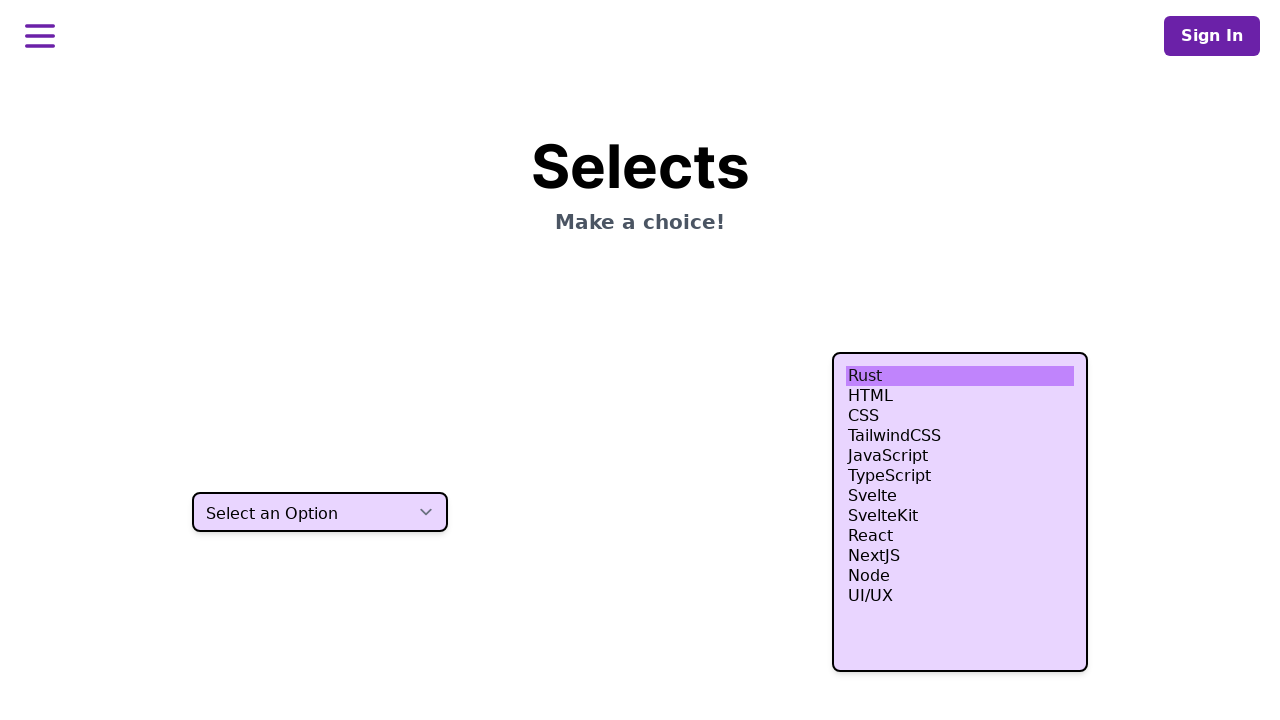

Selected 'HTML' option using visible text on select.h-80
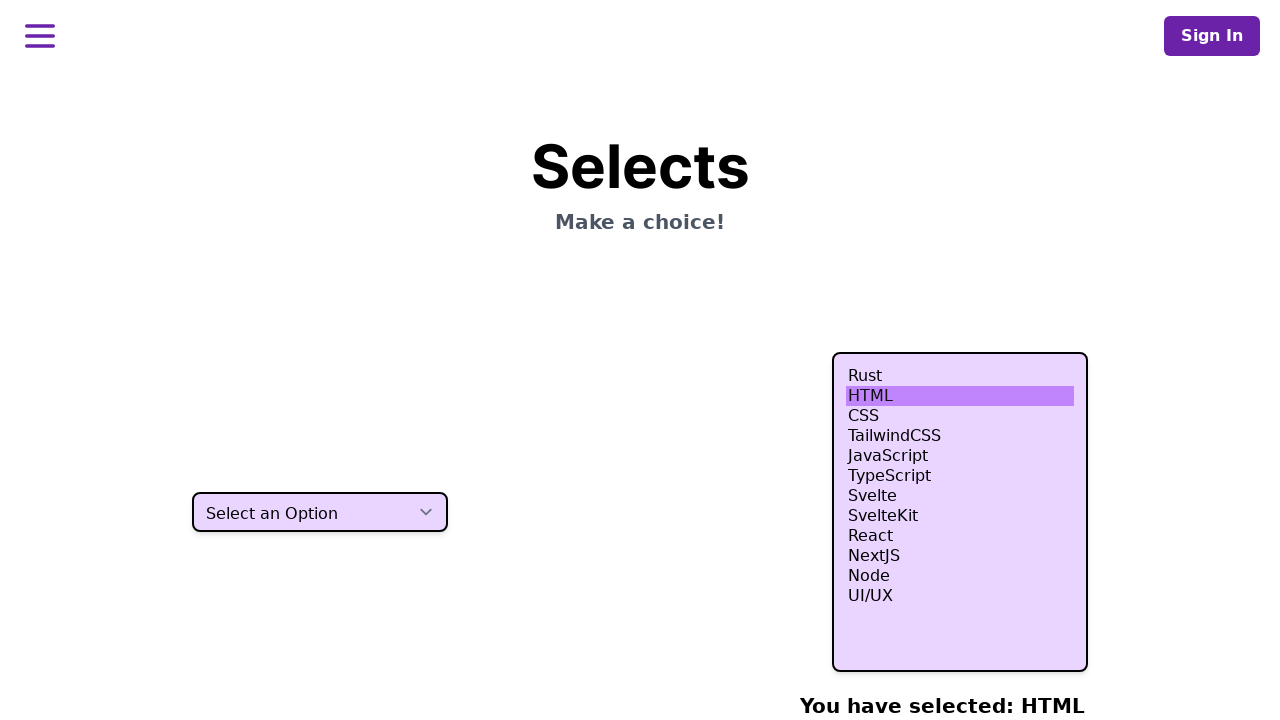

Selected option at index 3 on select.h-80
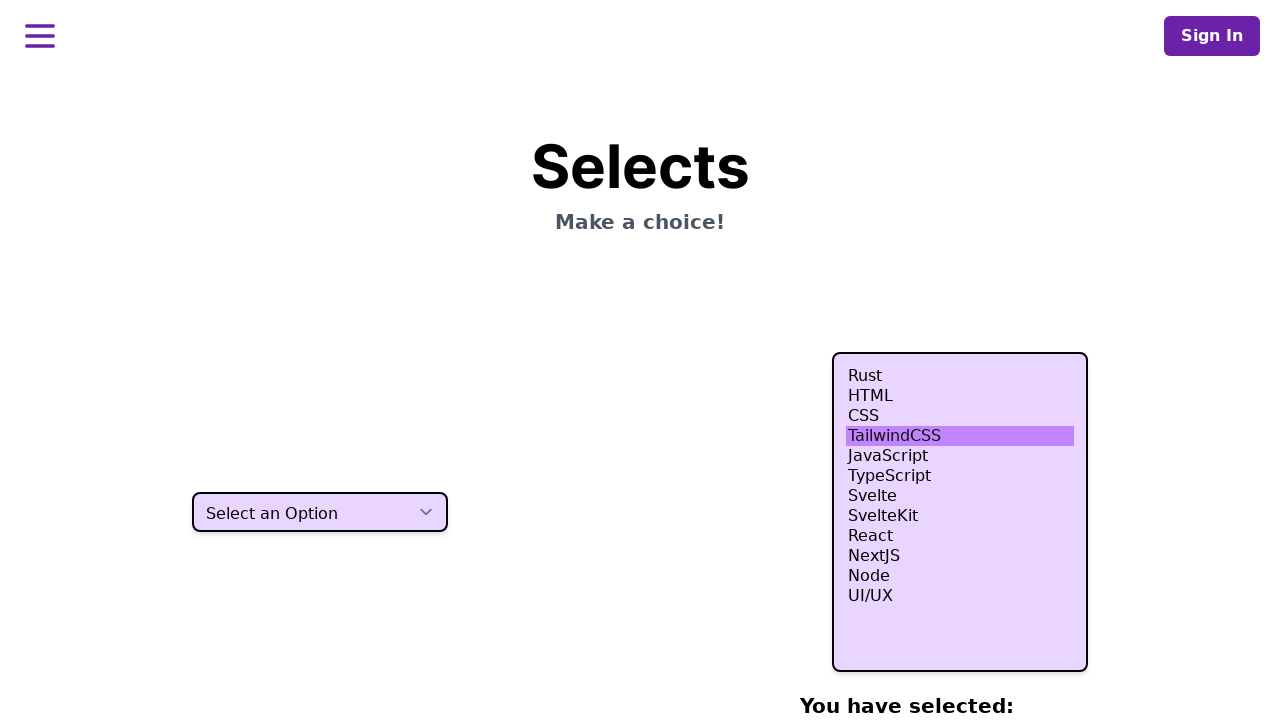

Selected option at index 4 on select.h-80
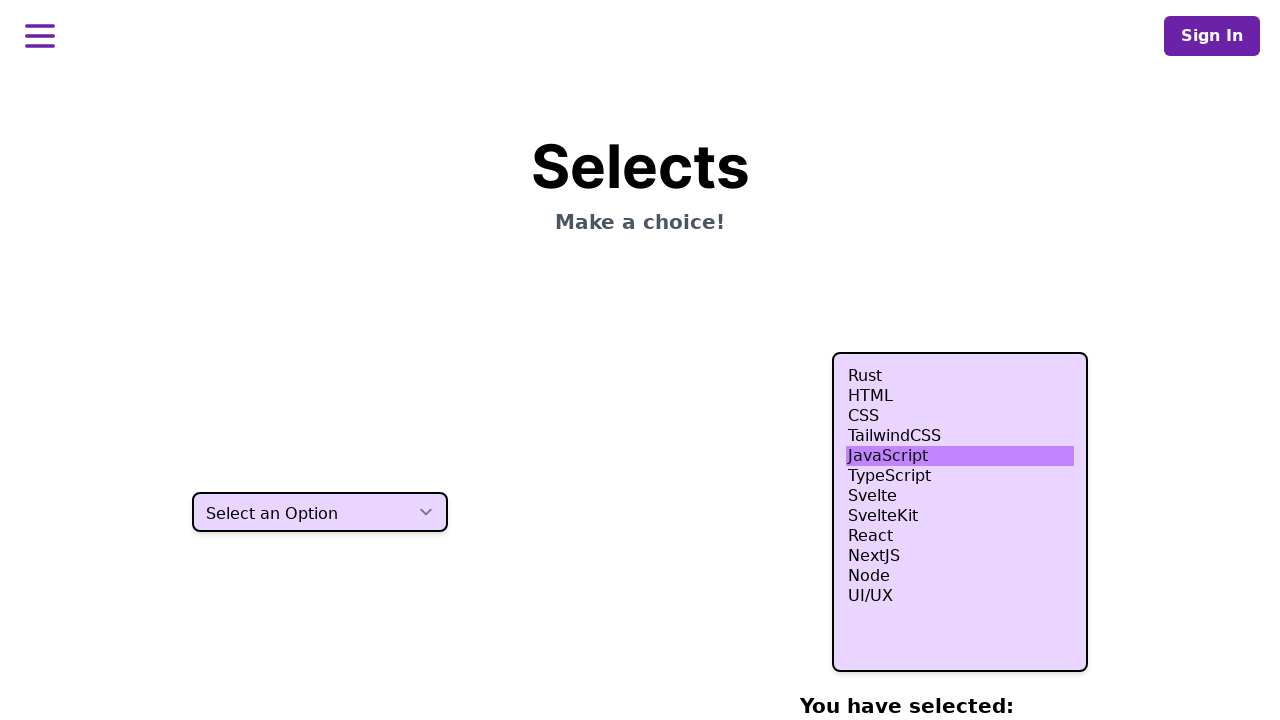

Selected option at index 5 on select.h-80
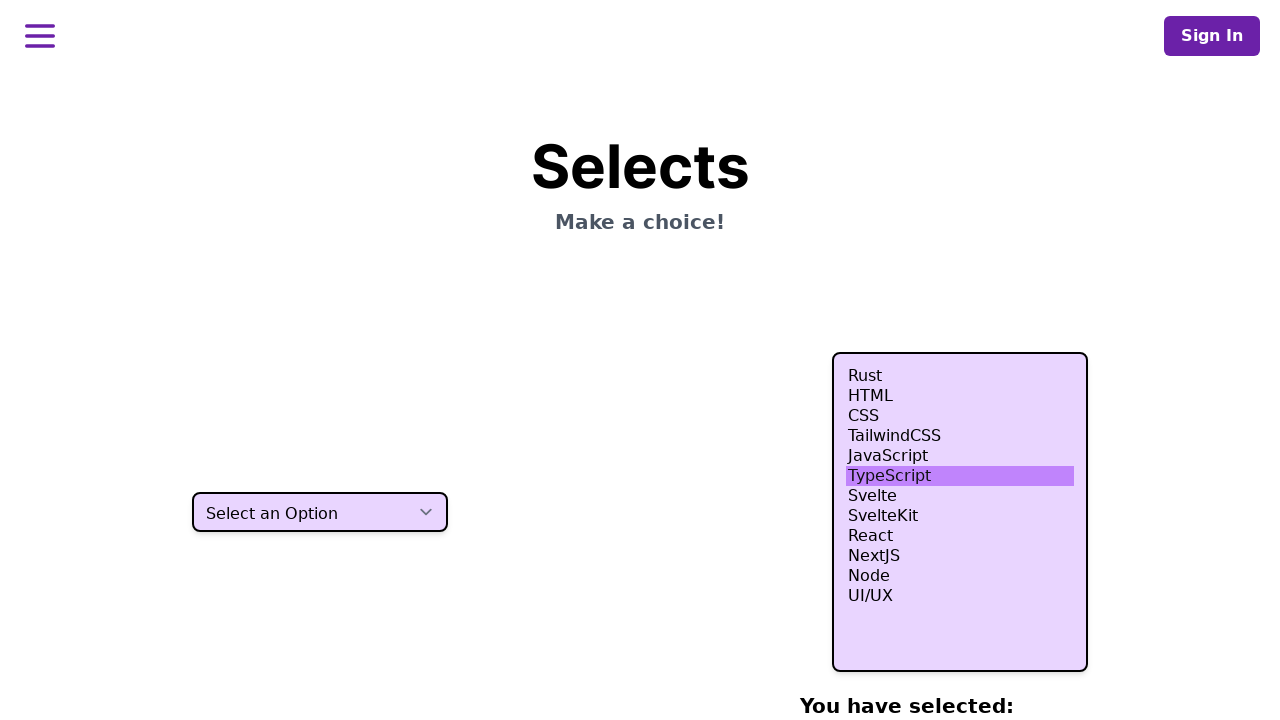

Selected 'Node' option using value attribute on select.h-80
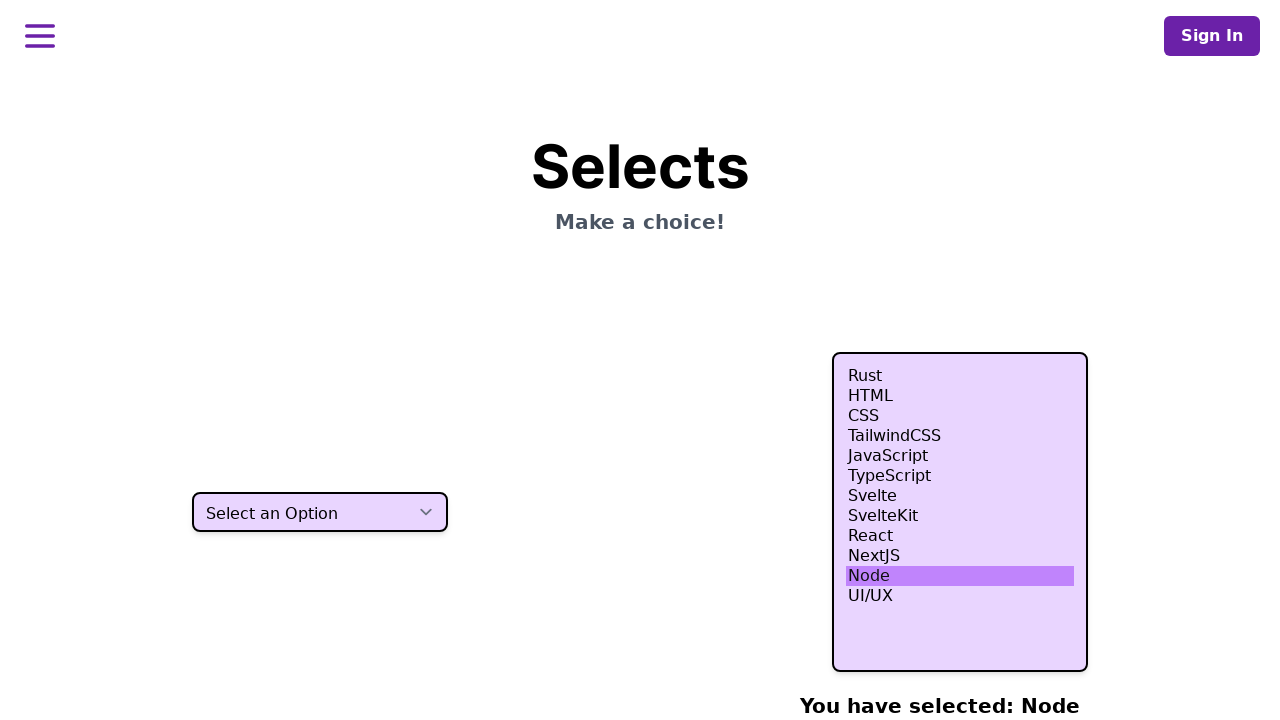

Retrieved all options from the multi-select dropdown
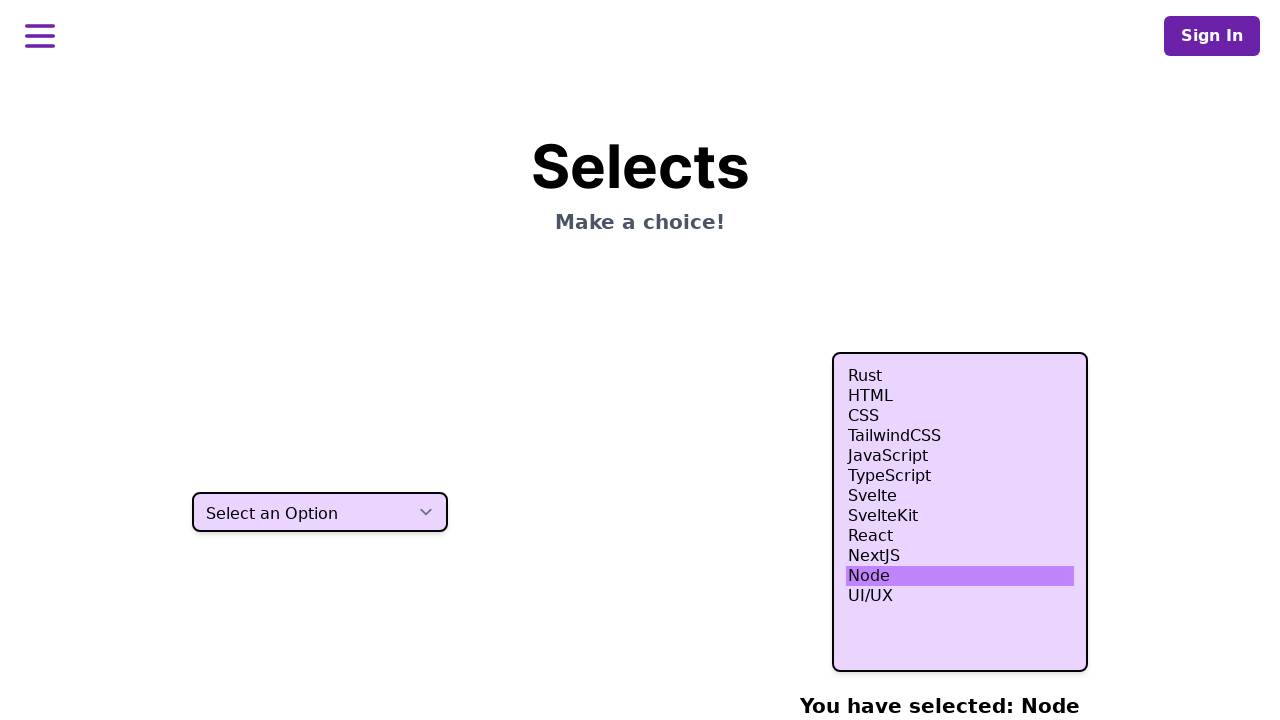

Extracted all option values from the dropdown
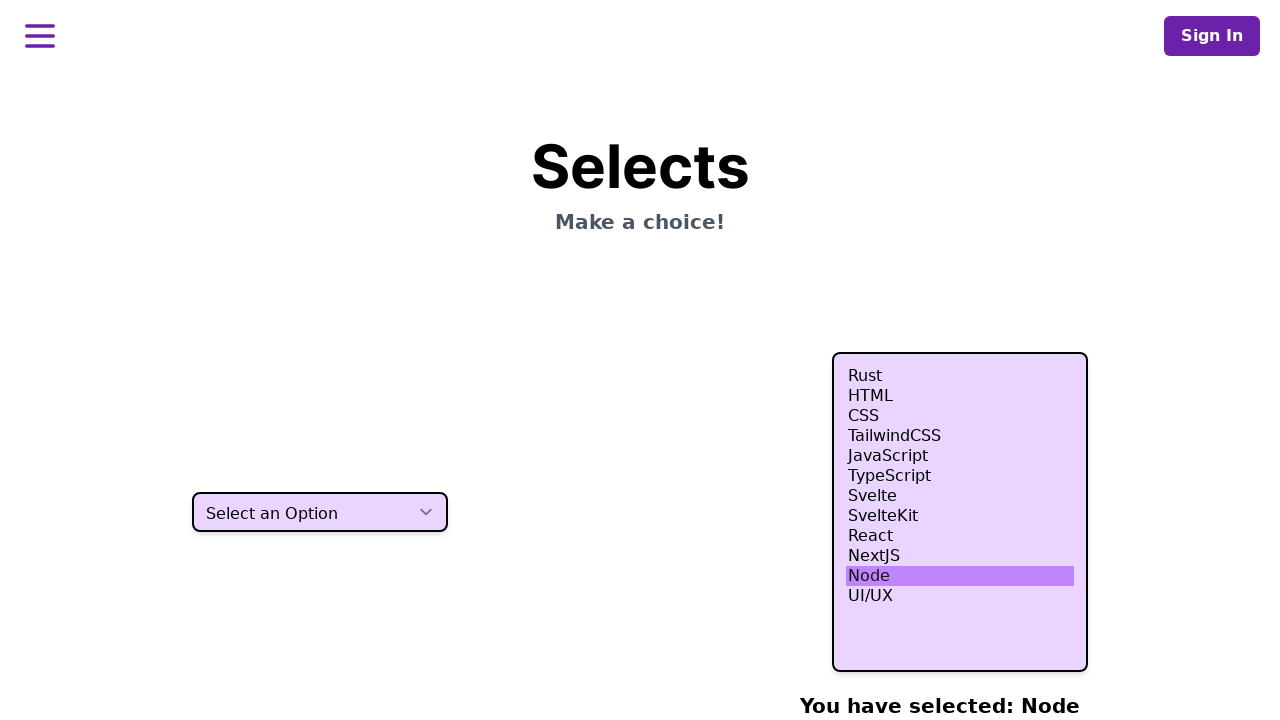

Prepared deselection of index 4 option by building new selection list
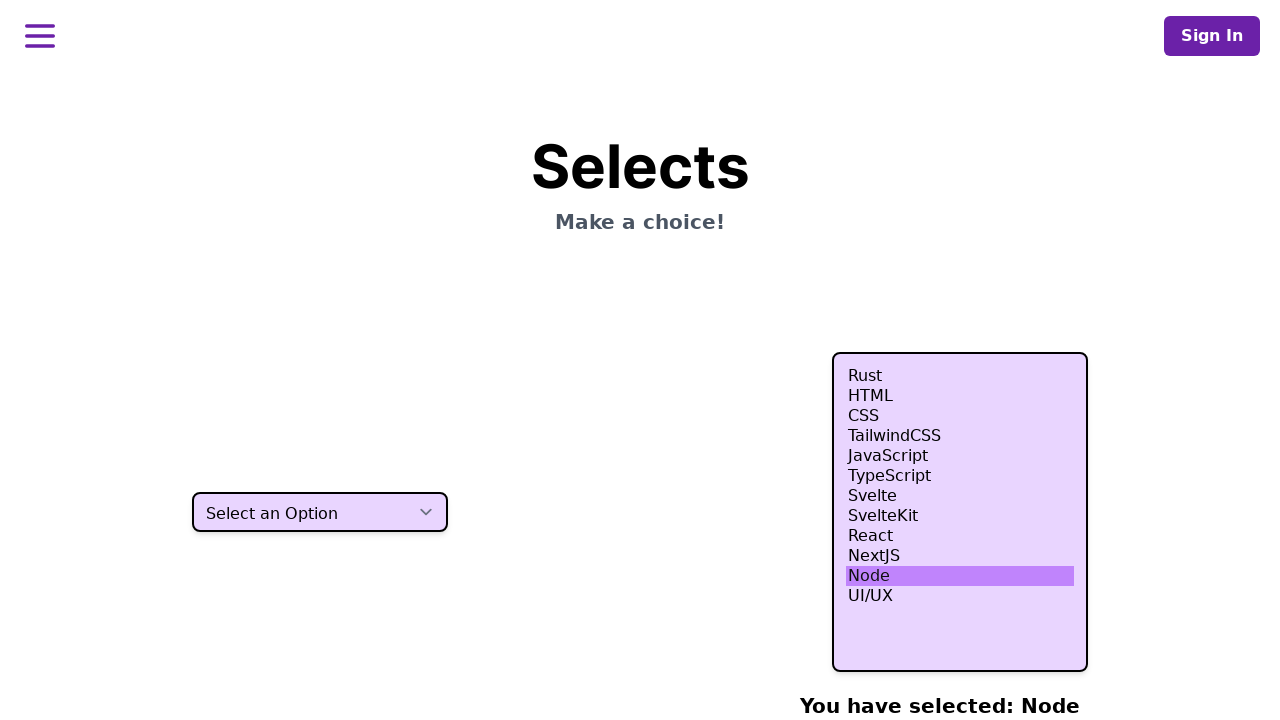

Applied new multi-select options, deselecting the 5th index option on select.h-80
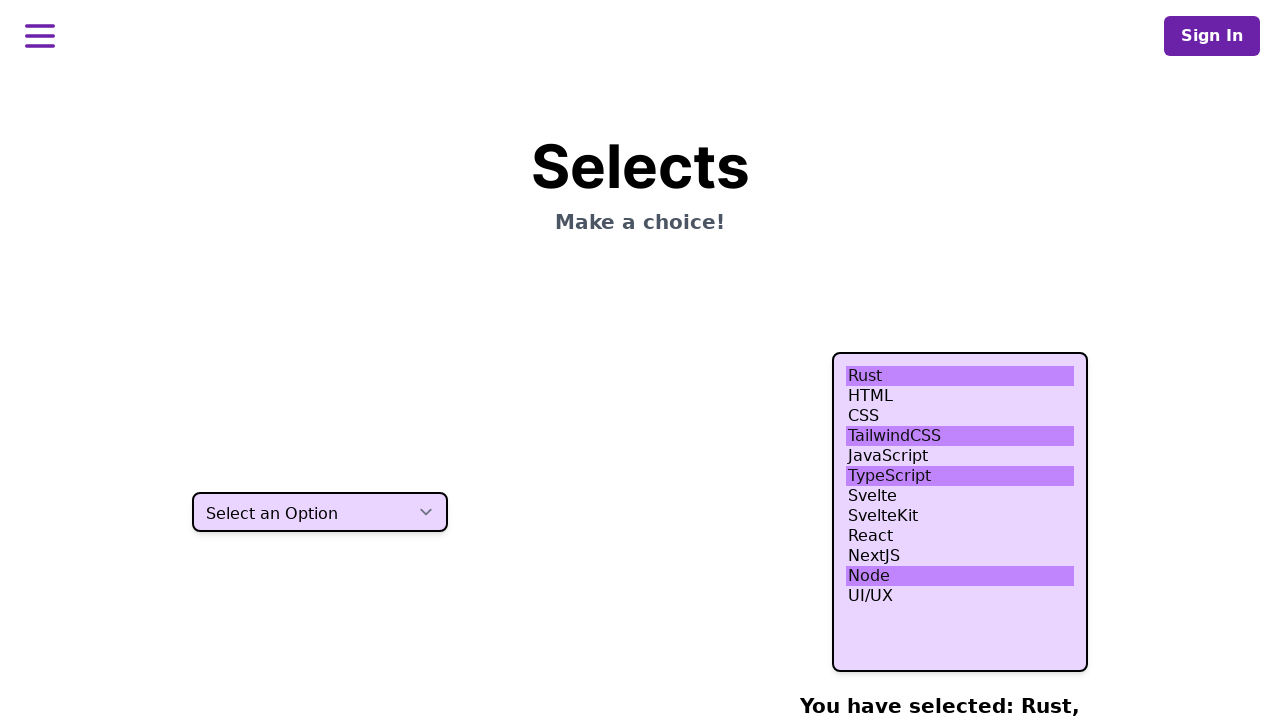

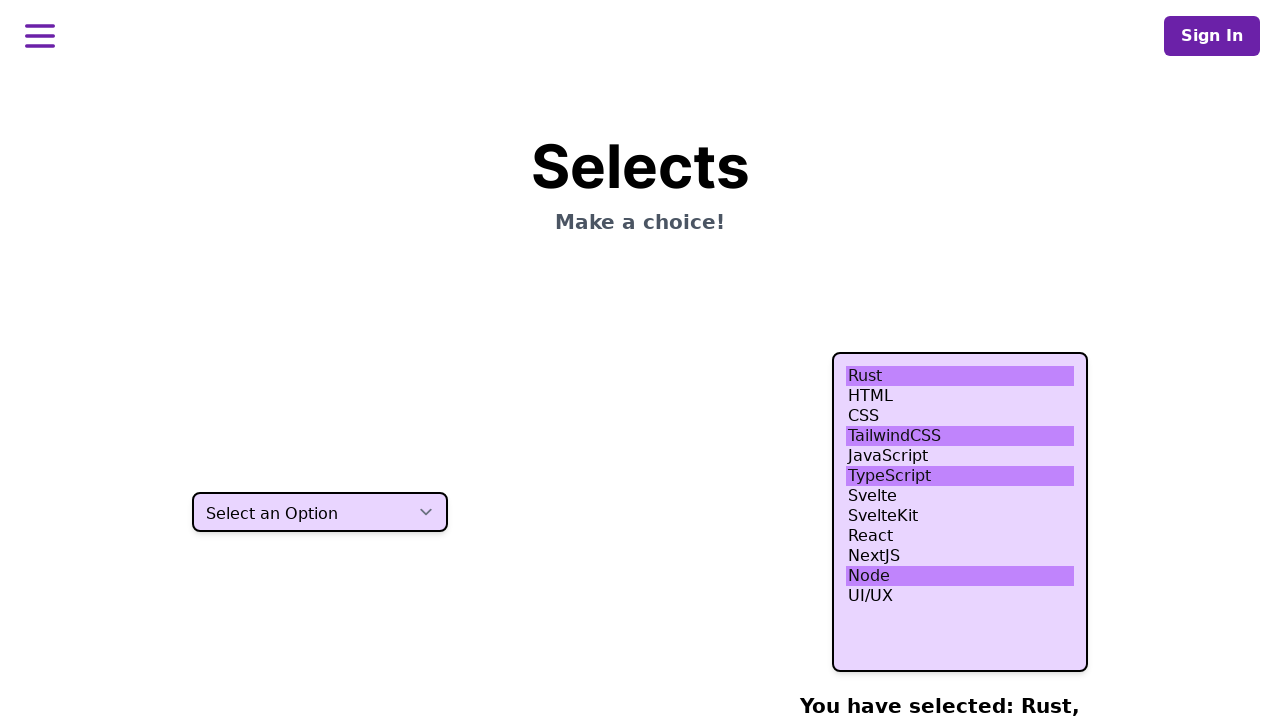